Navigates to a Polish classifieds website, searches for 75-inch TVs, and sorts the results by price ascending

Starting URL: https://allegrolokalnie.pl/

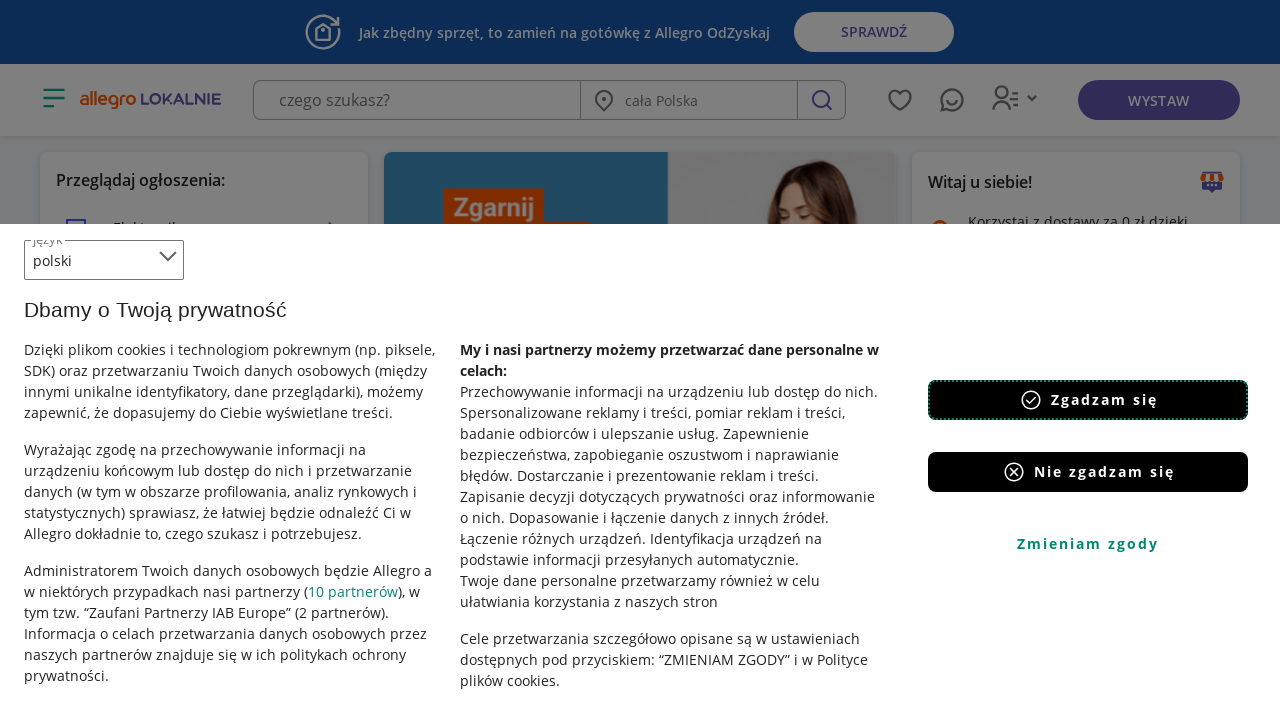

Navigated to Allegro Lokalnie search results for 75-inch TVs
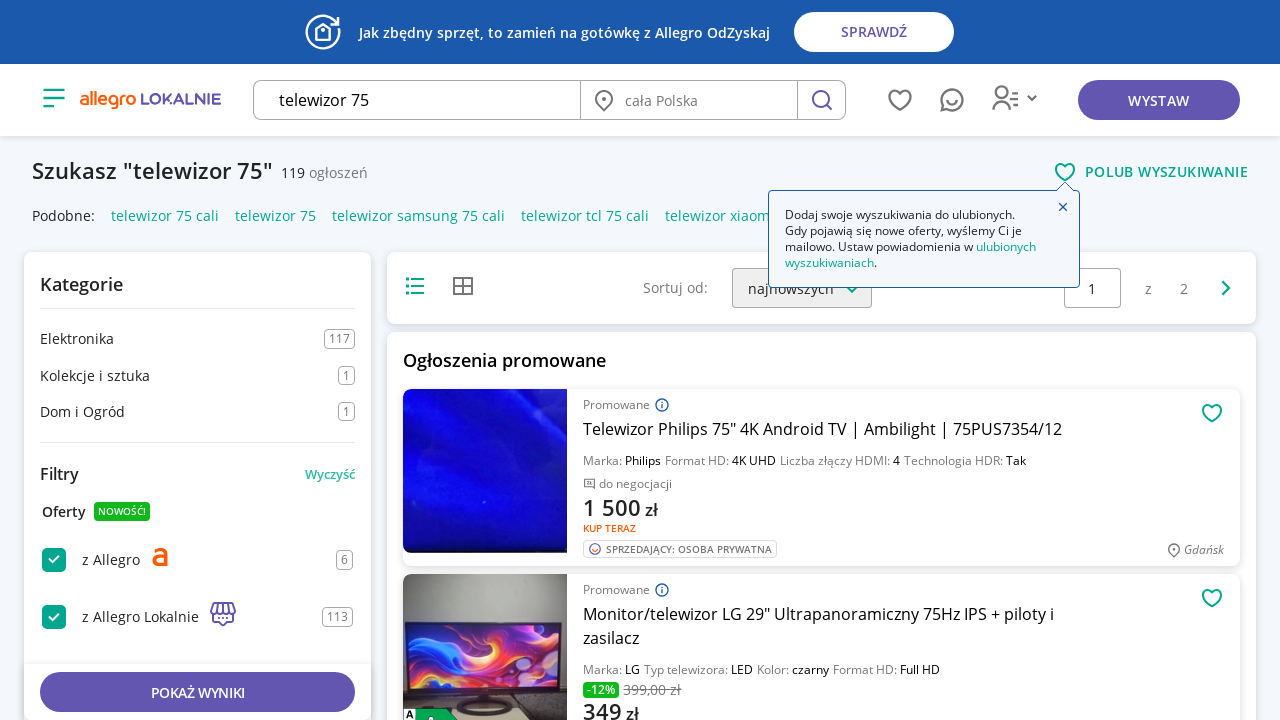

Sorted search results by price ascending on internal:label="Sortuj od:"i
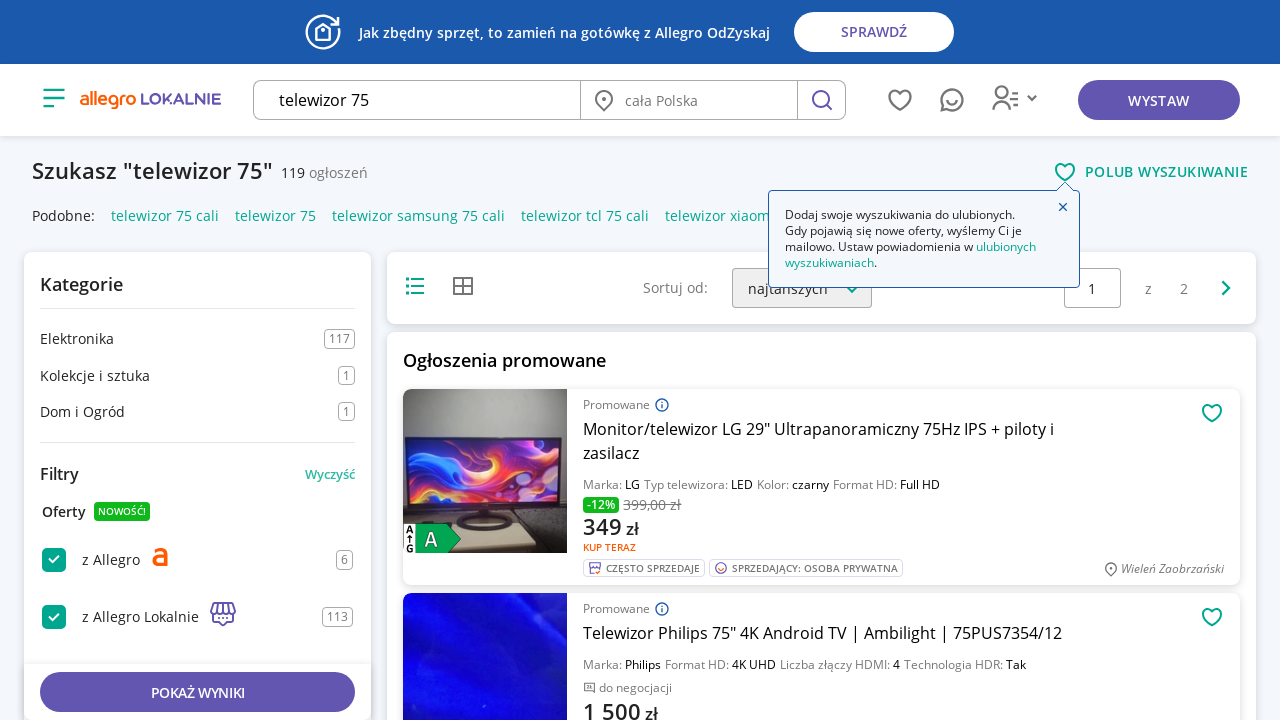

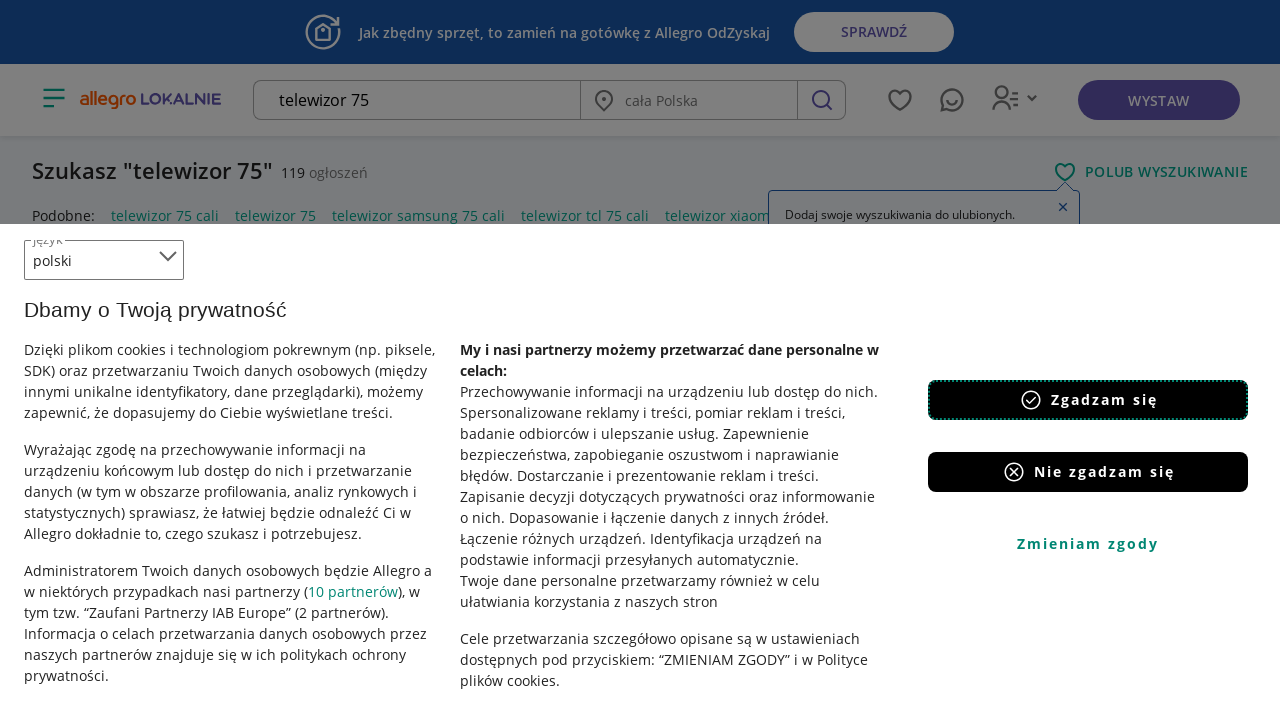